Tests browser action interactions including clicking menu items, navigating to a drag page, and performing drag-and-drop and context click operations on elements.

Starting URL: https://www.leafground.com/dashboard.xhtml

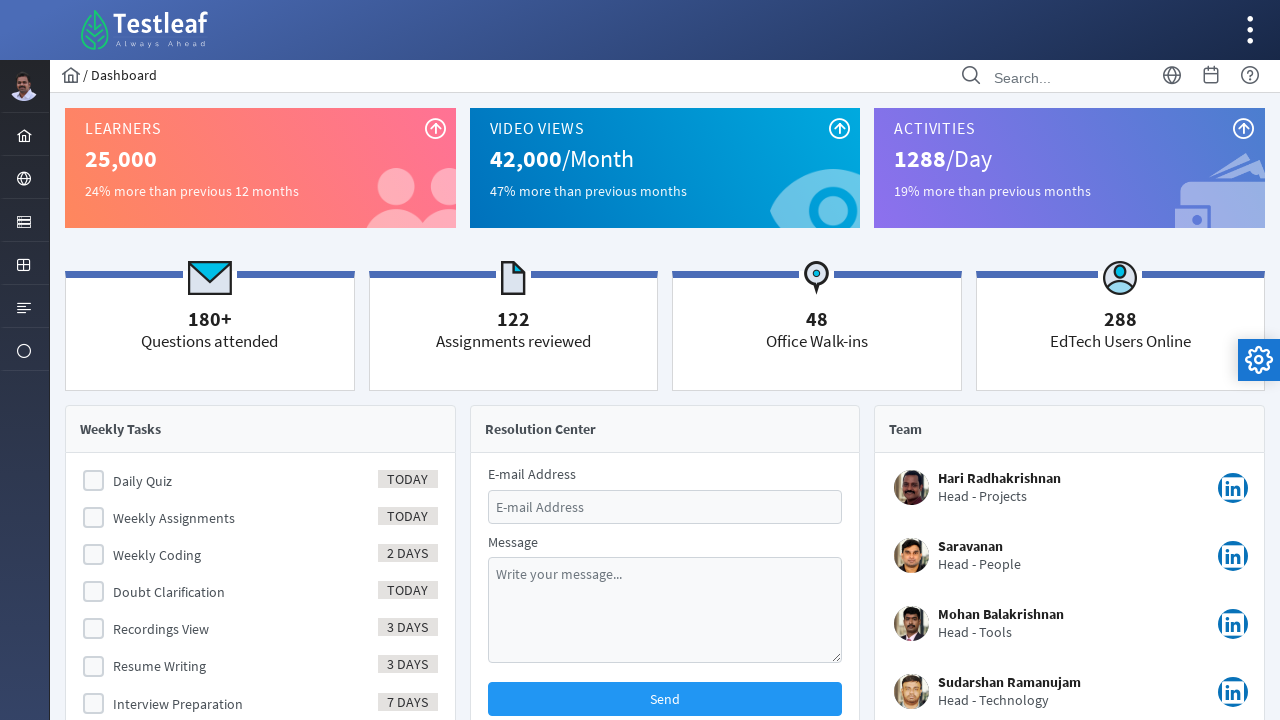

Clicked browser menu item at (24, 178) on #menuform\:j_idt39
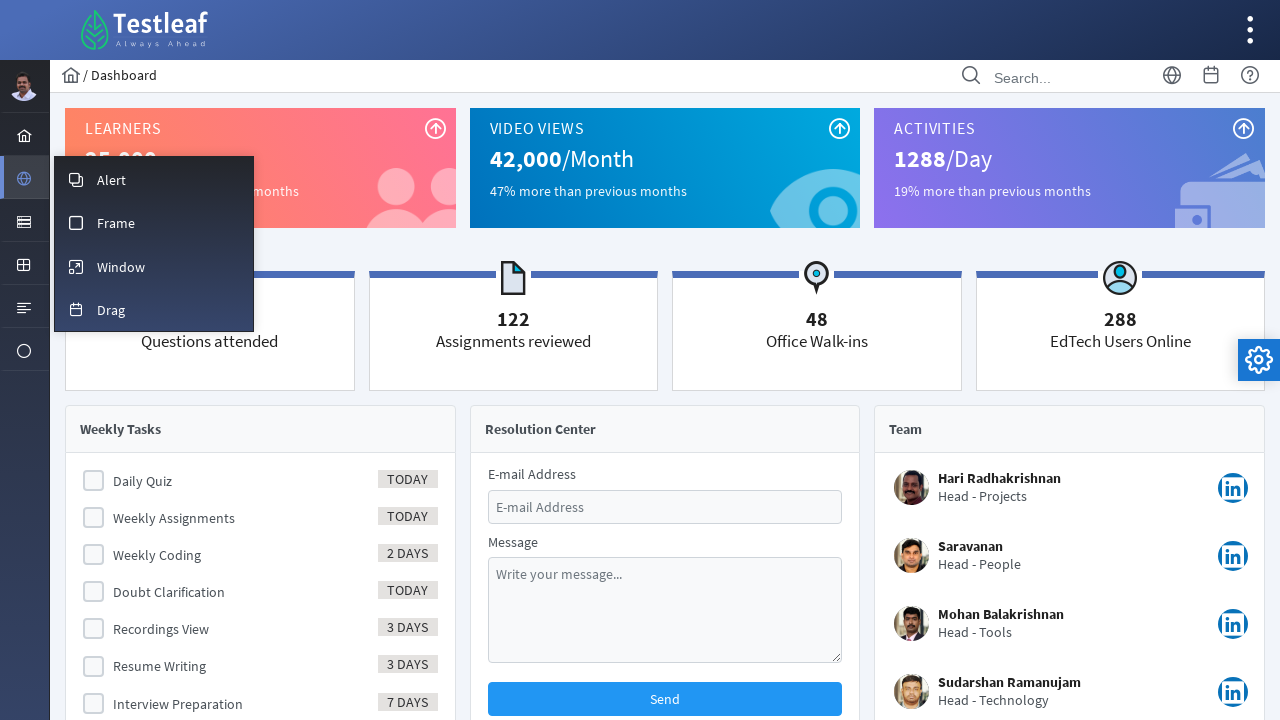

Menu expanded after timeout
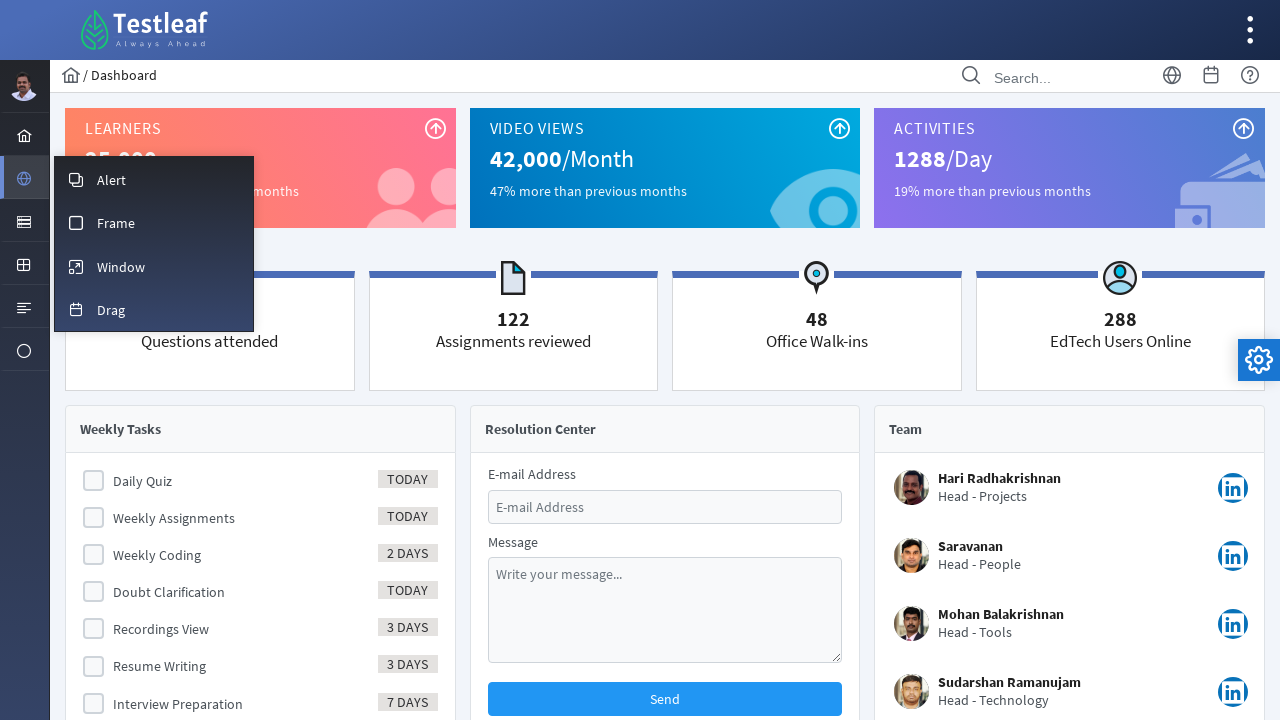

Clicked drag menu option at (154, 310) on #menuform\:m_drag
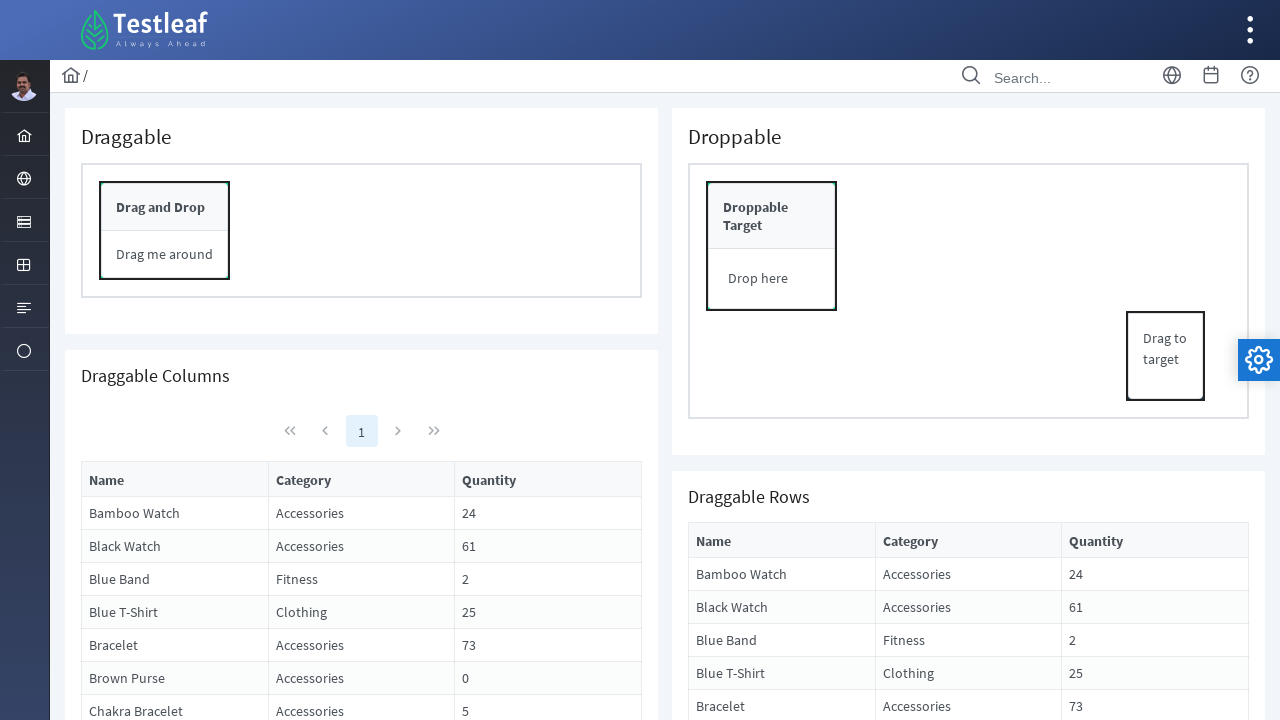

Drag page loaded with panel element visible
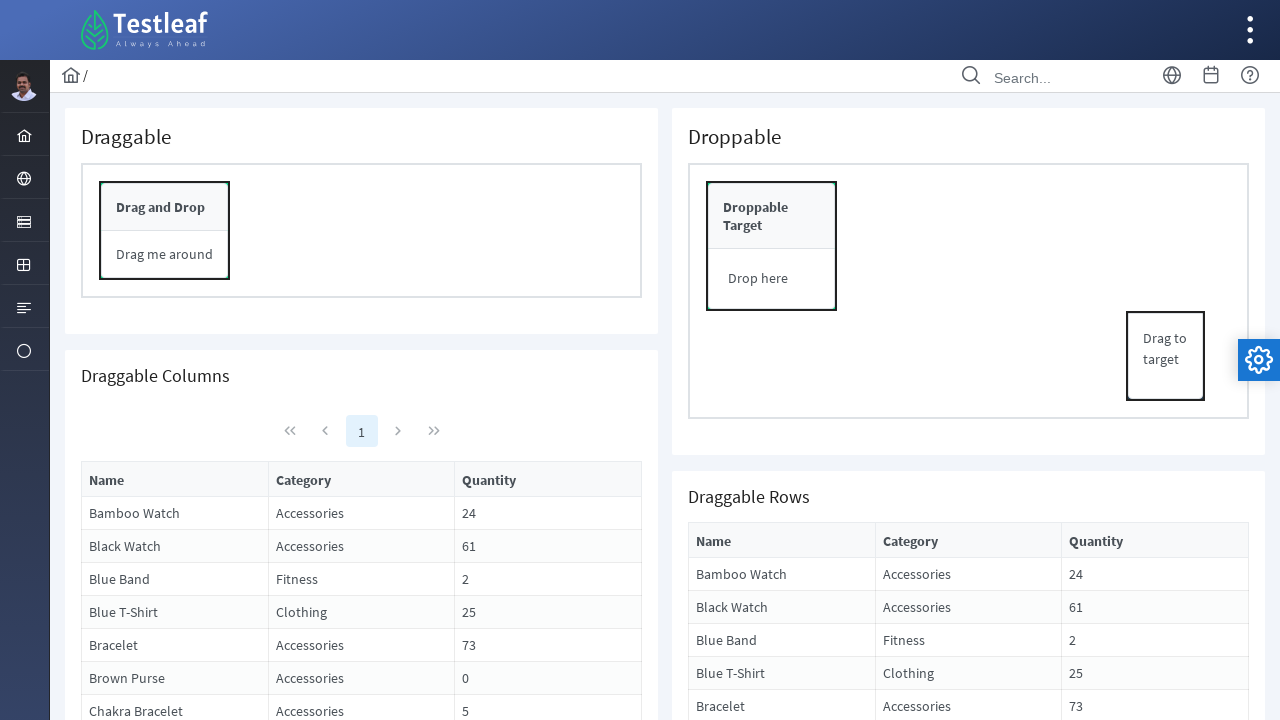

Moved mouse to center of panel element at (165, 231)
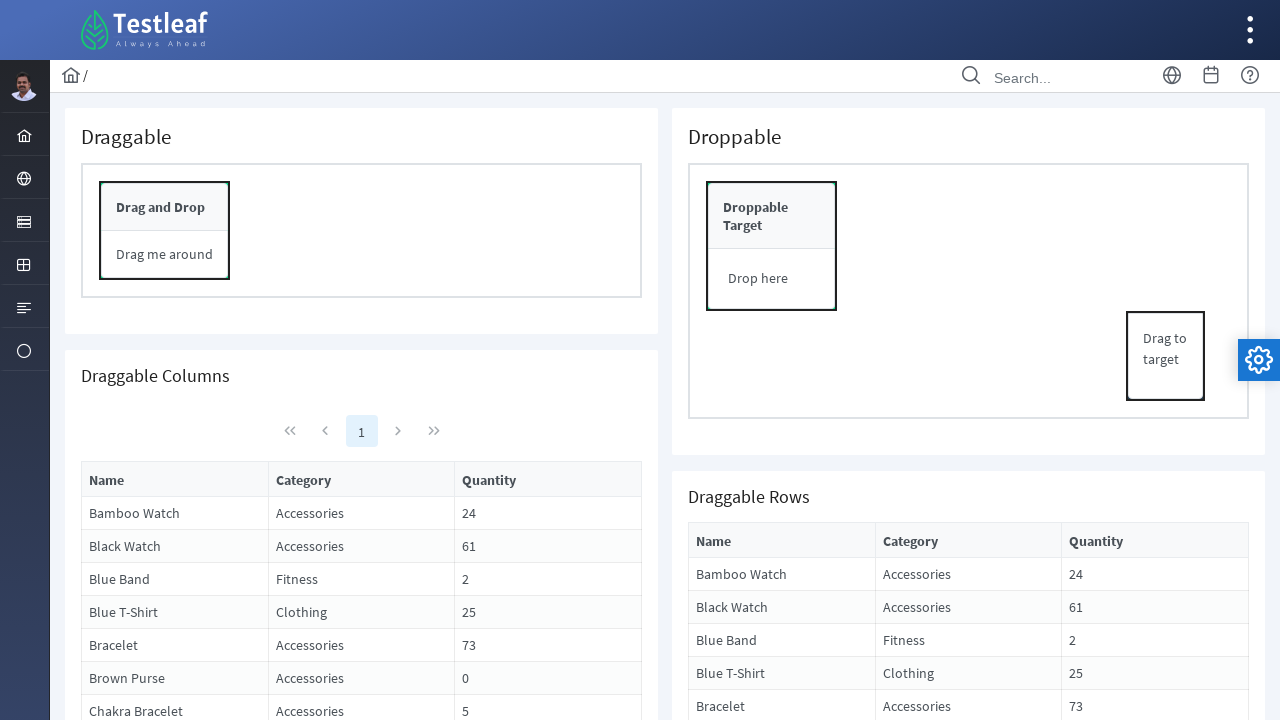

Mouse button pressed down on panel element at (165, 231)
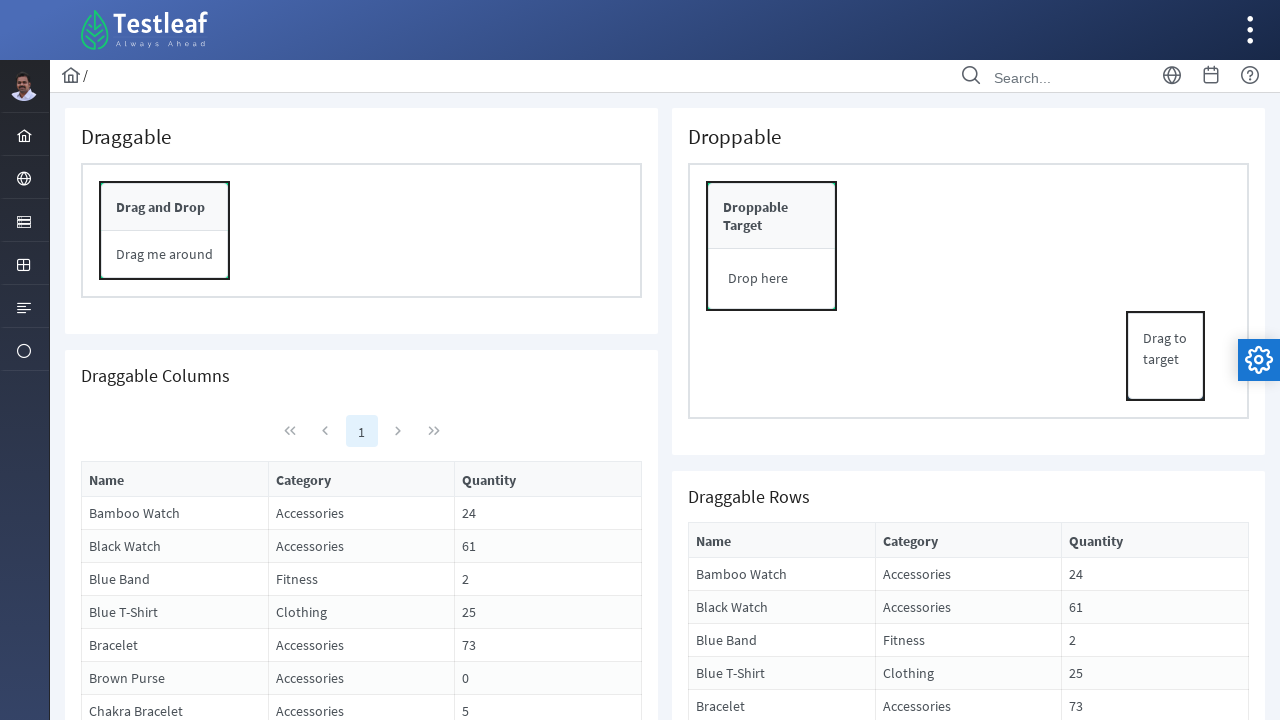

Dragged panel element 500 pixels to the right at (665, 231)
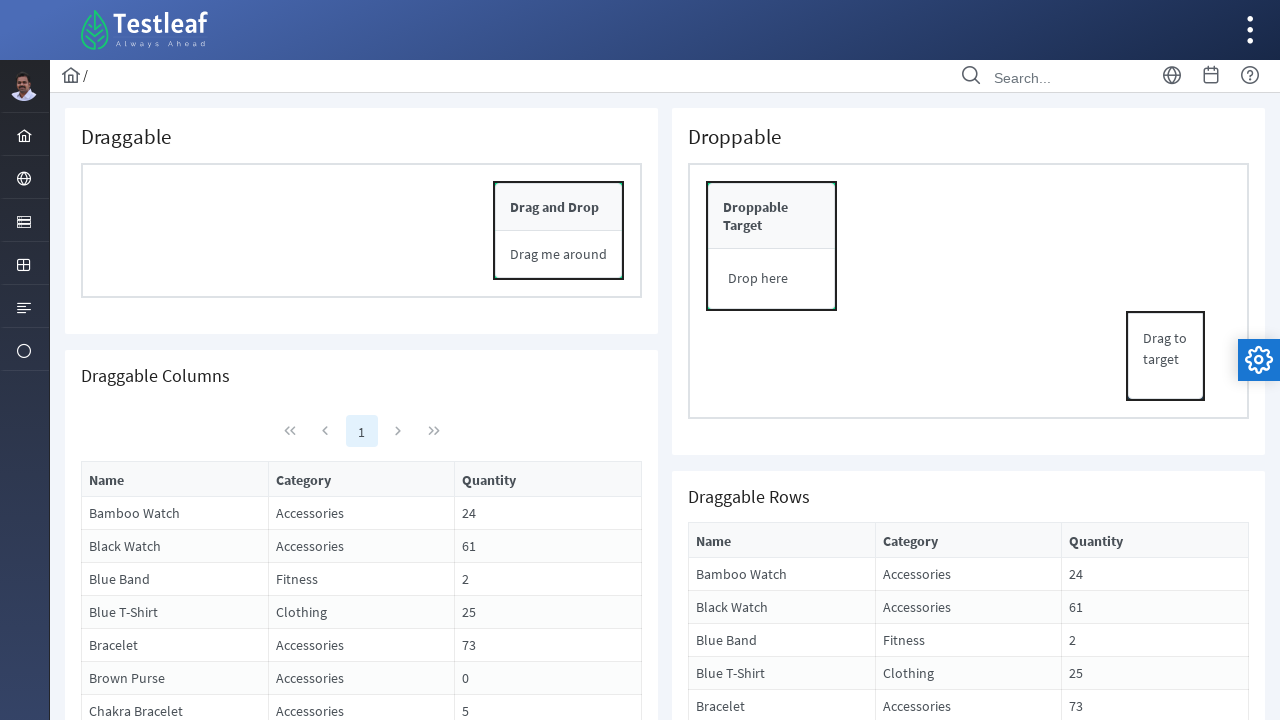

Released mouse button to complete drag operation at (665, 231)
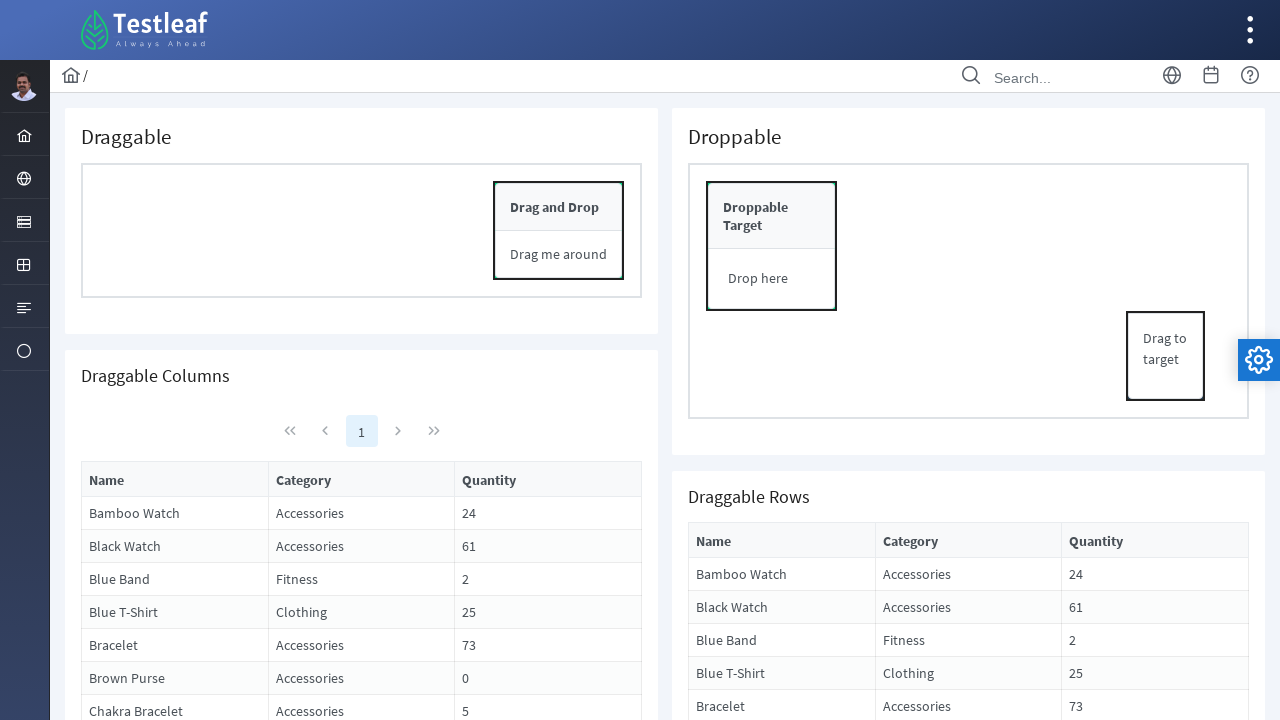

Performed right-click (context click) on drag content element at (1165, 356) on #form\:drag_content
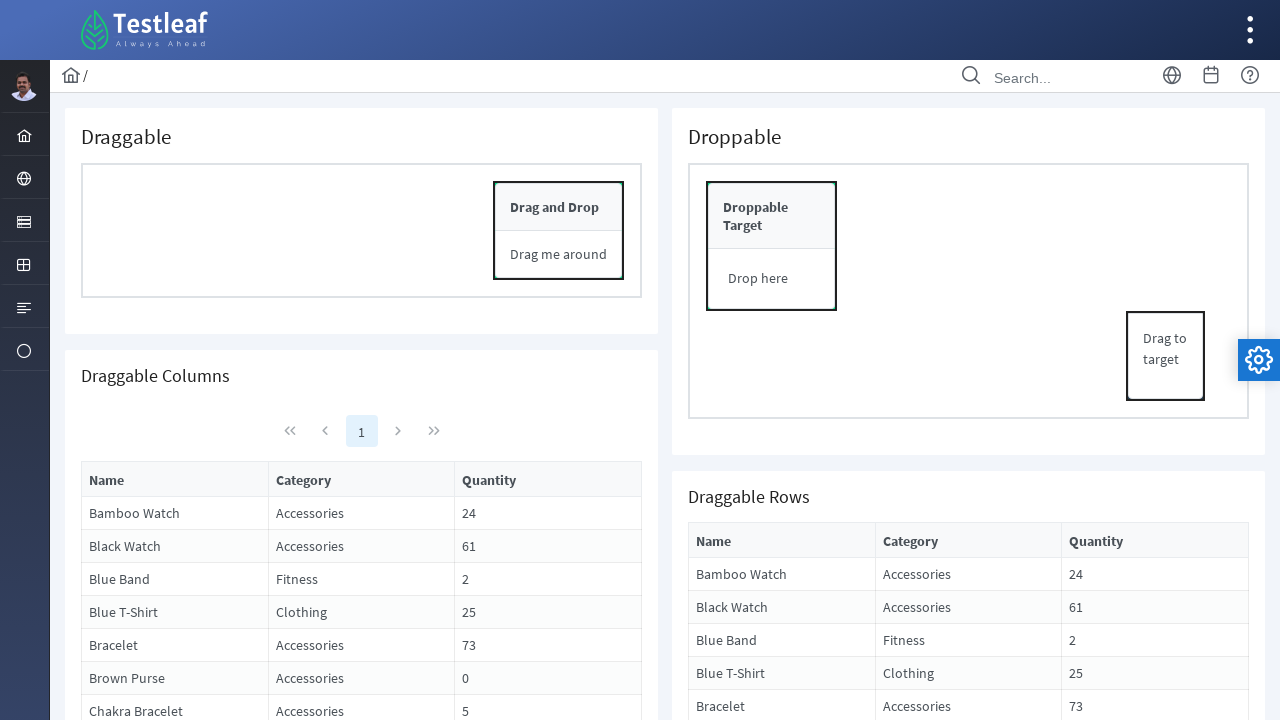

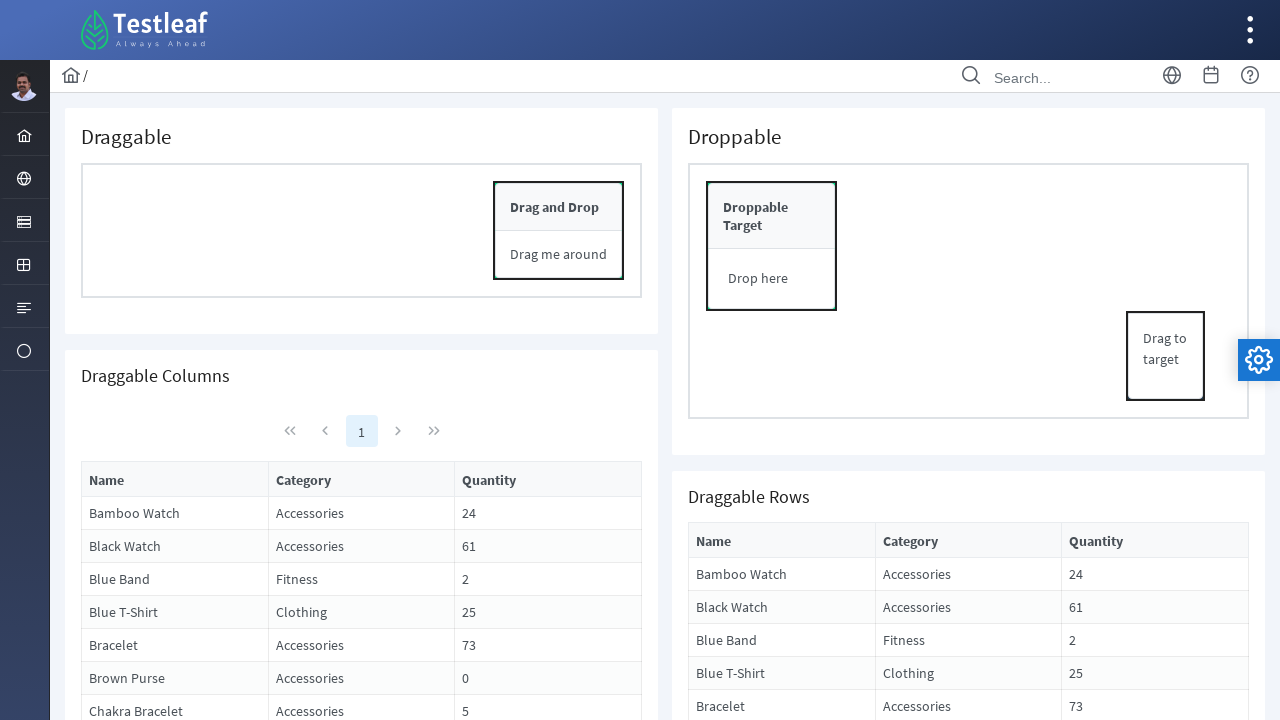